Tests alert handling by clicking a timer button that triggers an alert after a delay, then dismisses the alert

Starting URL: https://demoqa.com/alerts

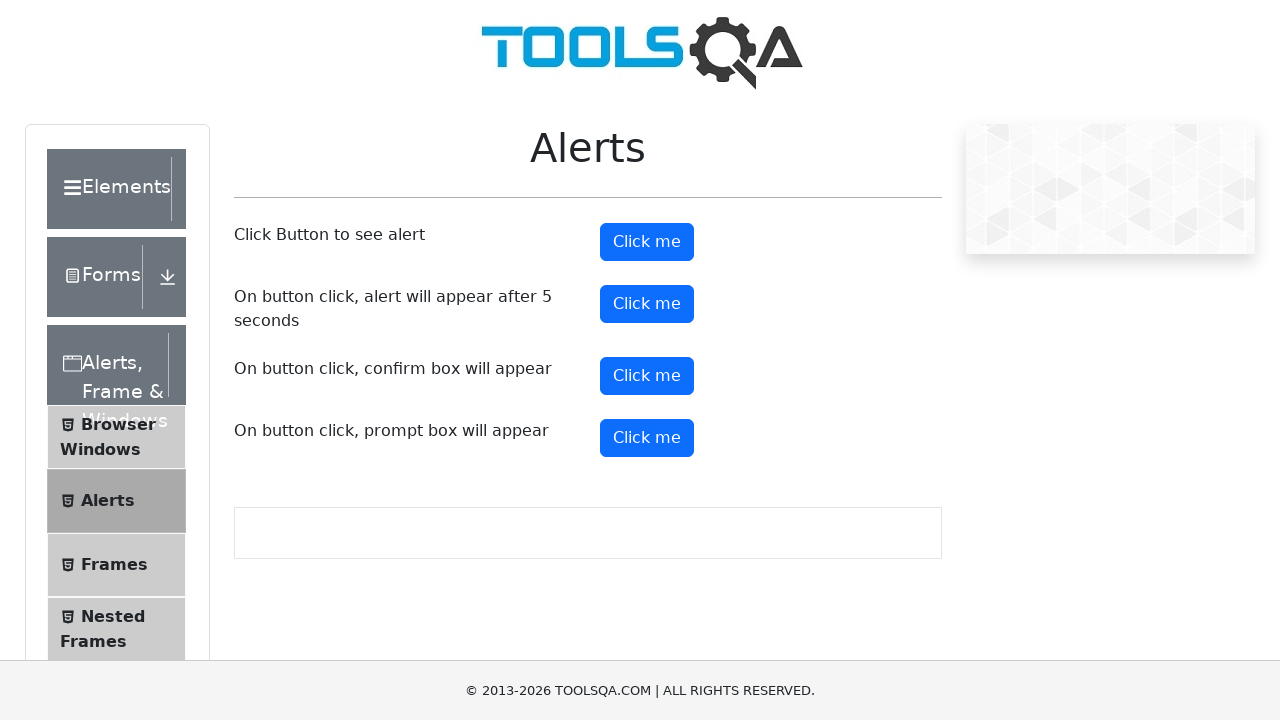

Clicked timer alert button at (647, 304) on xpath=//*[@id="timerAlertButton"]
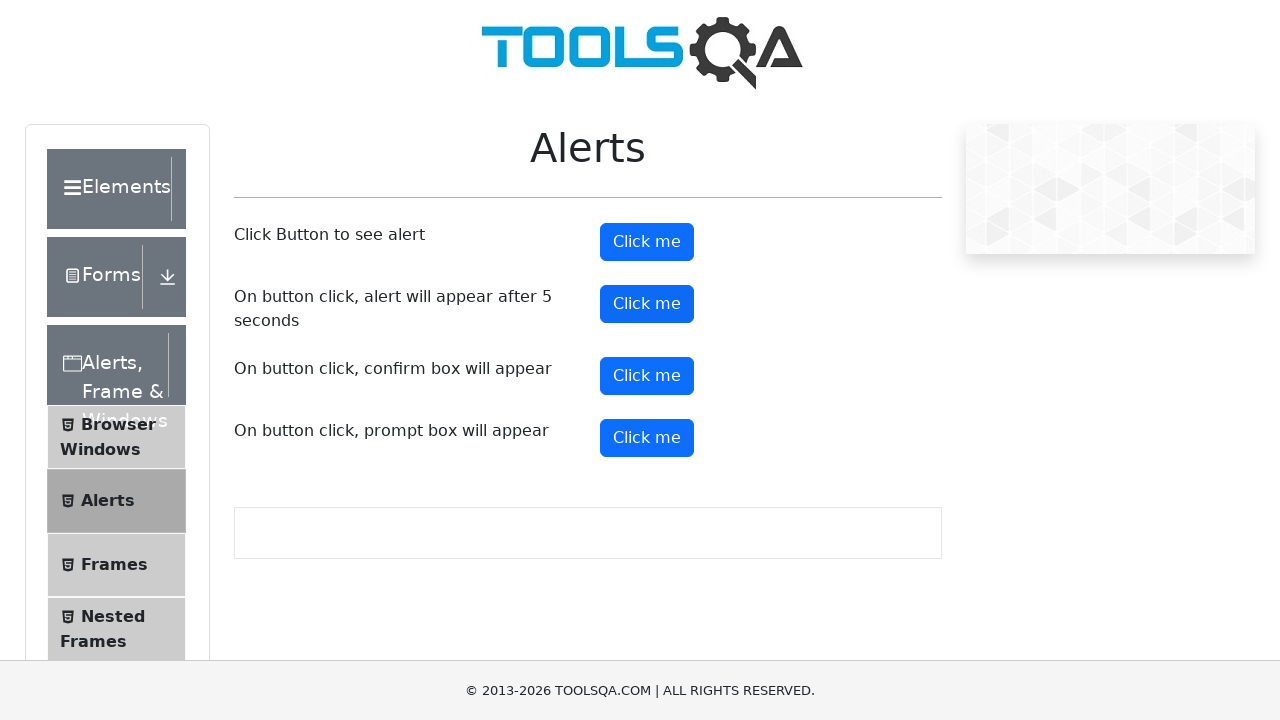

Waited 5 seconds for alert to appear
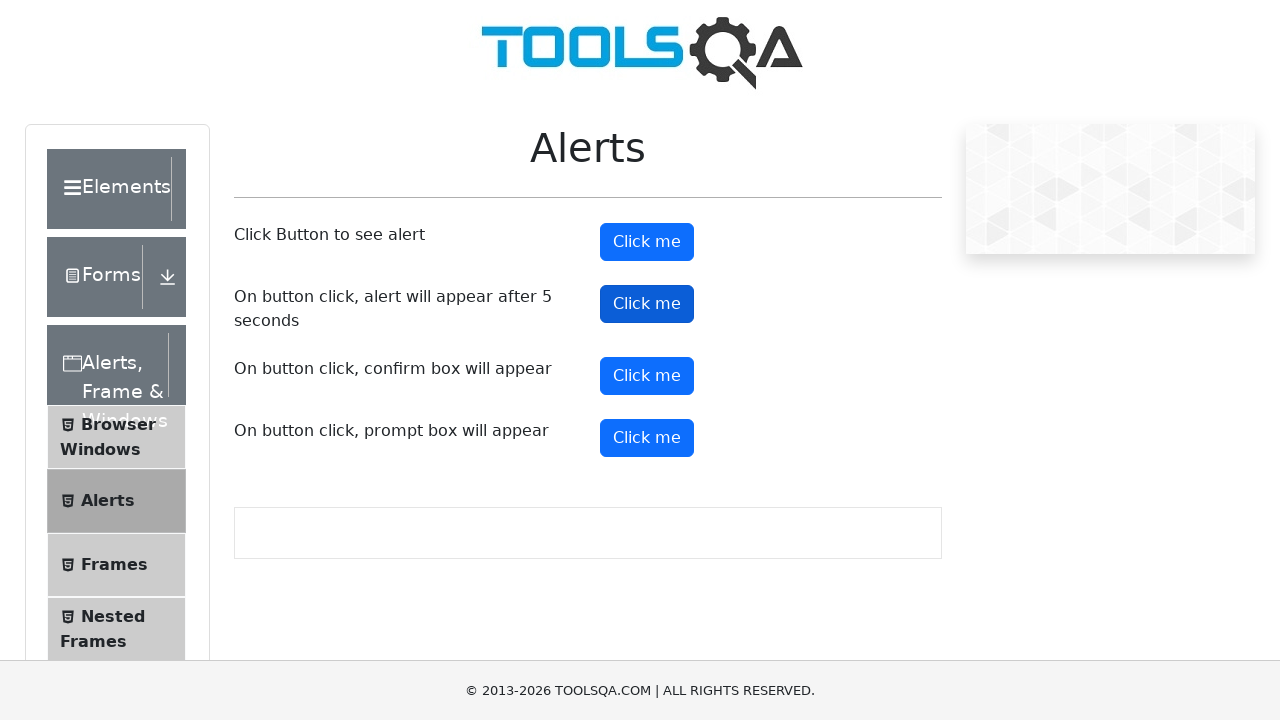

Set up dialog handler to dismiss alert
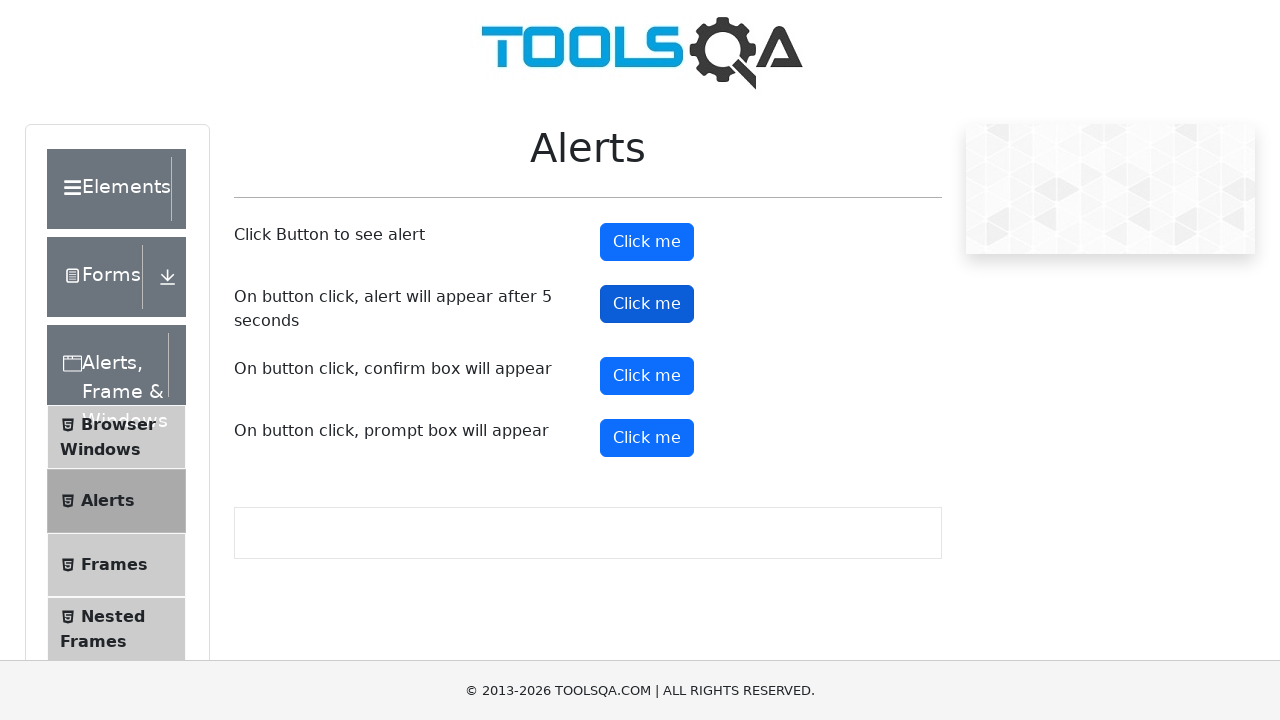

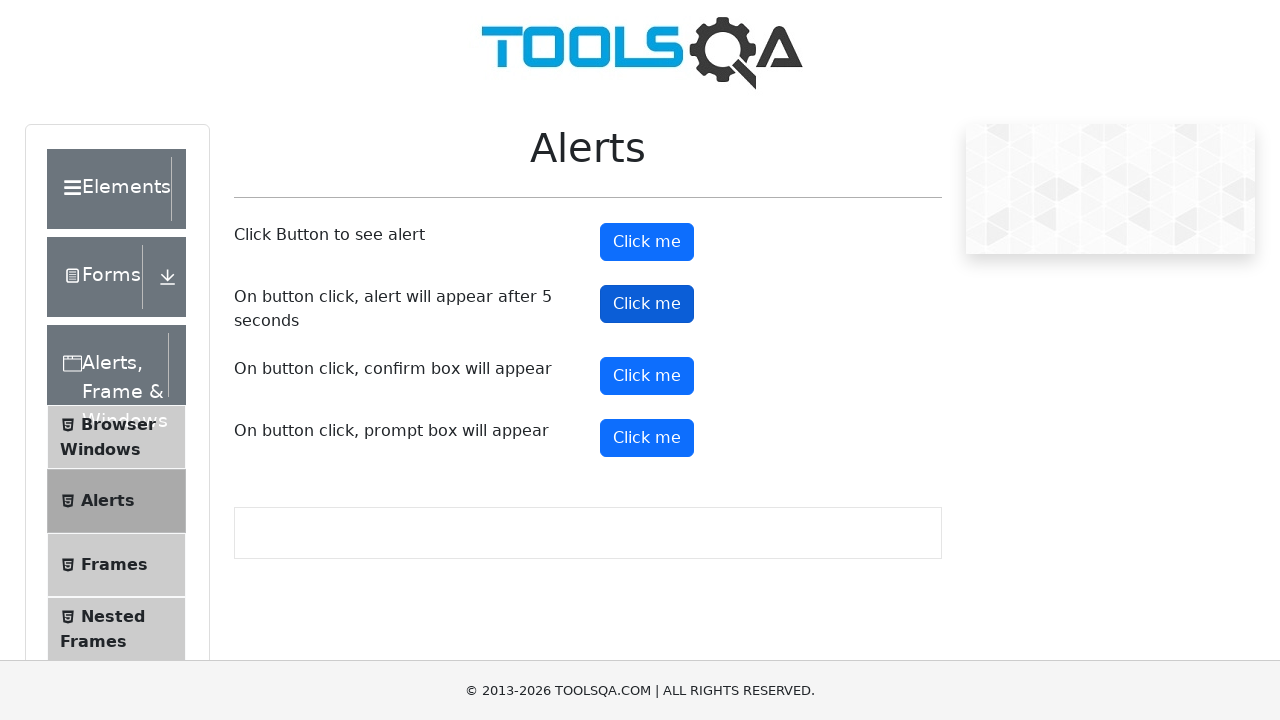